Tests closing the Entry Ad modal window and verifying it is no longer visible

Starting URL: https://the-internet.herokuapp.com/

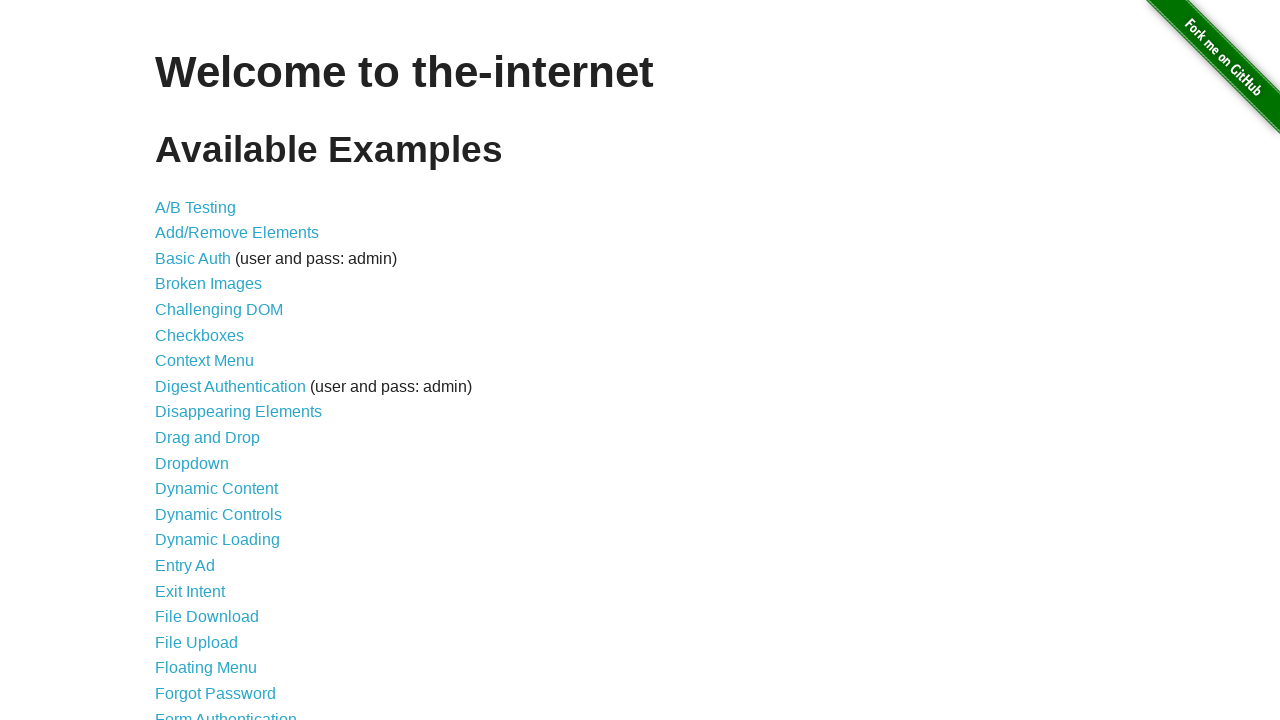

Clicked Entry Ad link to navigate to the page at (185, 566) on internal:role=link[name="Entry Ad"i]
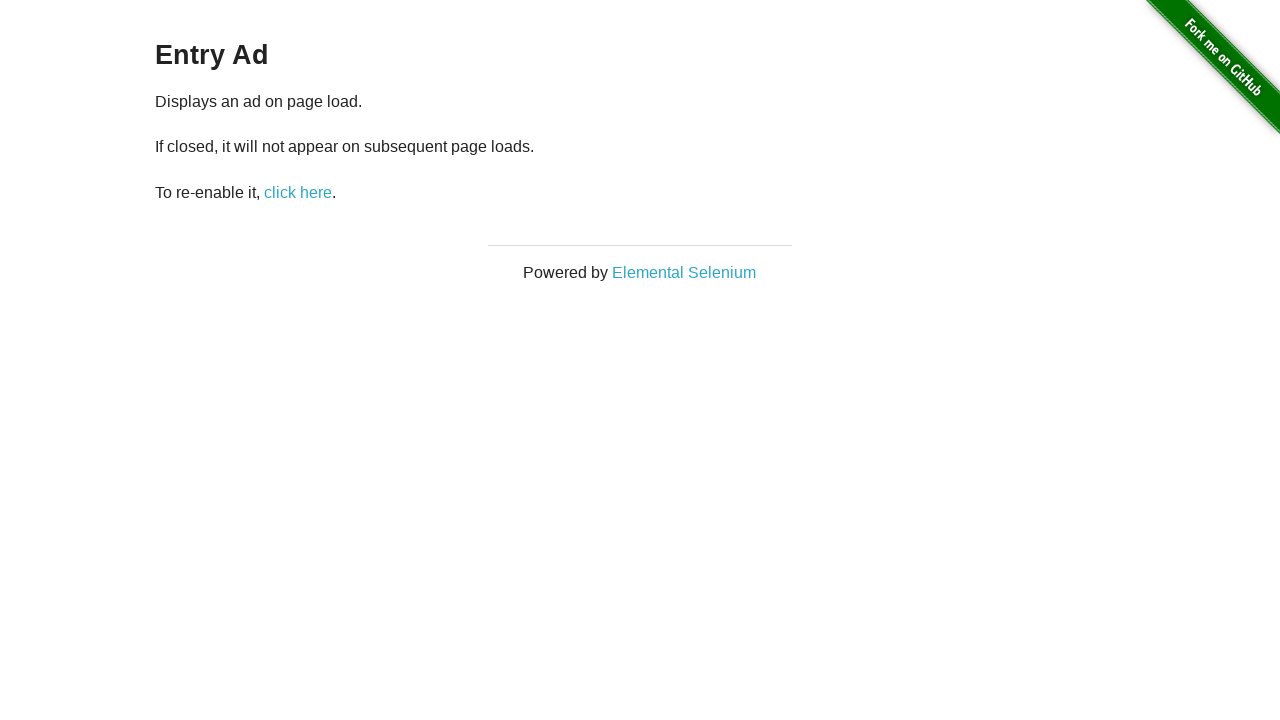

Clicked Close button to dismiss the Entry Ad modal at (640, 527) on internal:text="Close"s
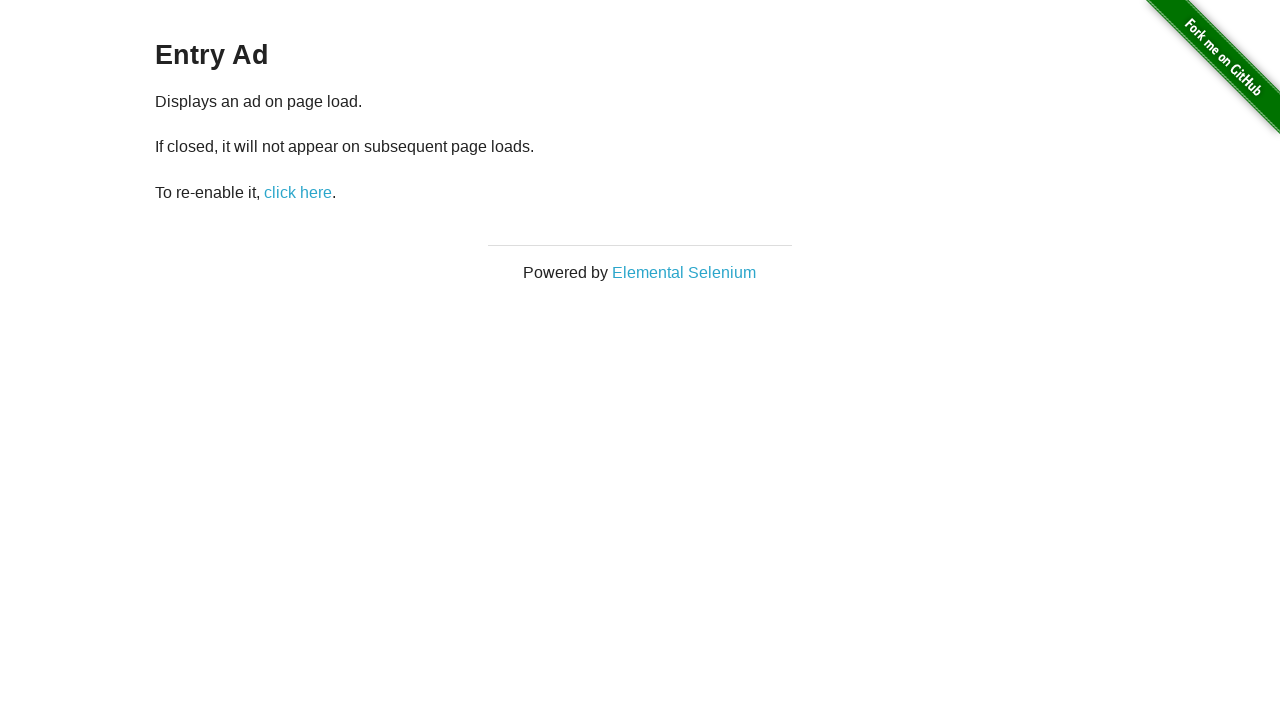

Verified that the Entry Ad modal window is no longer visible
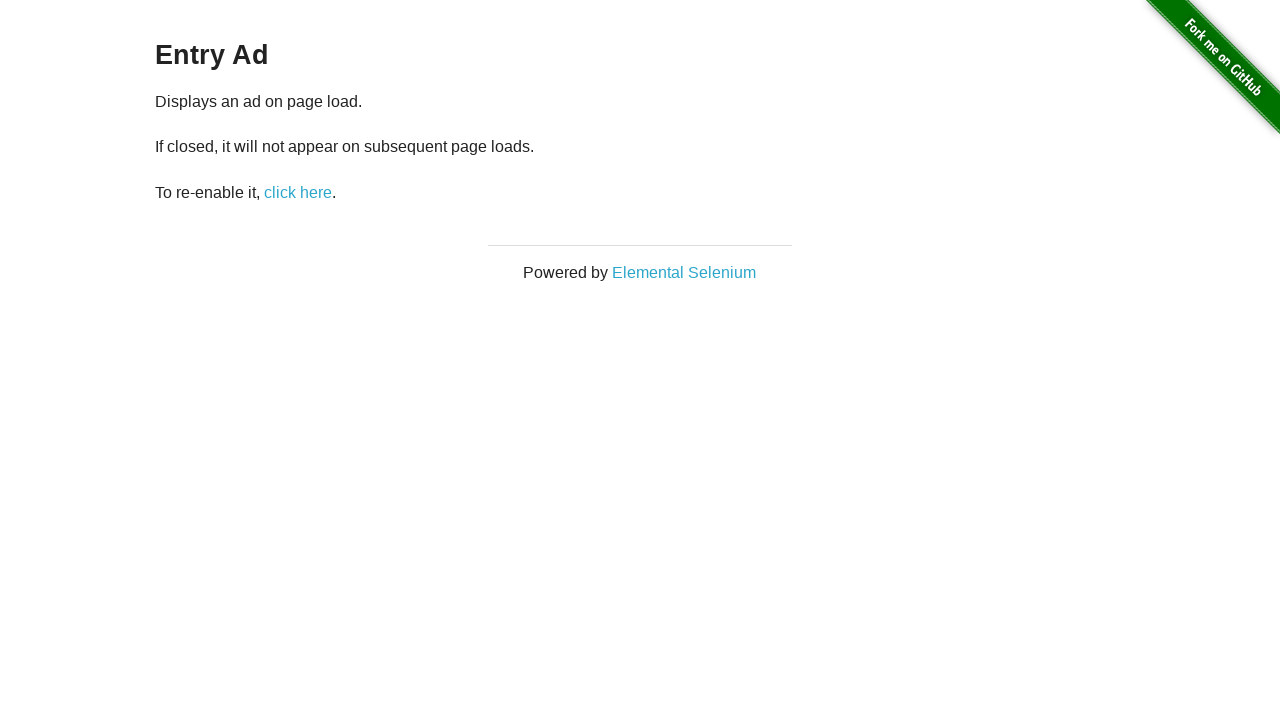

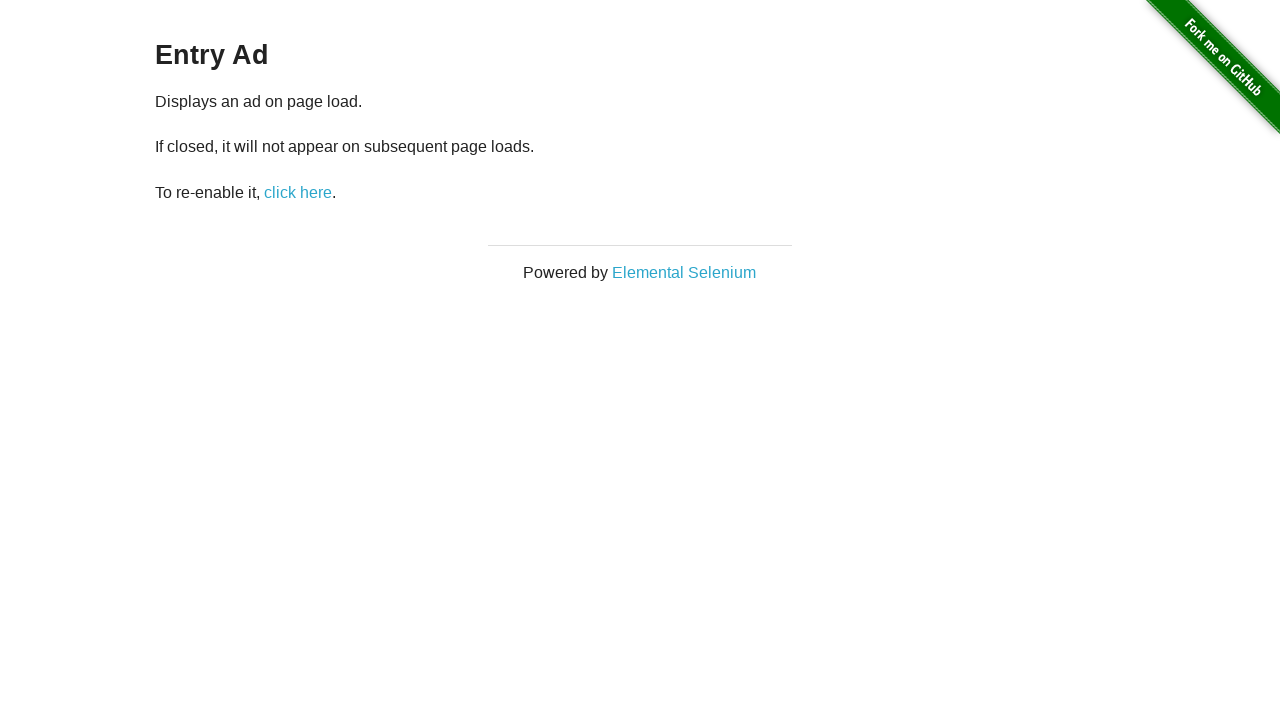